Tests filtering products by Cash on Delivery option by navigating to Decor section and applying COD filter

Starting URL: https://www.naaptol.com/

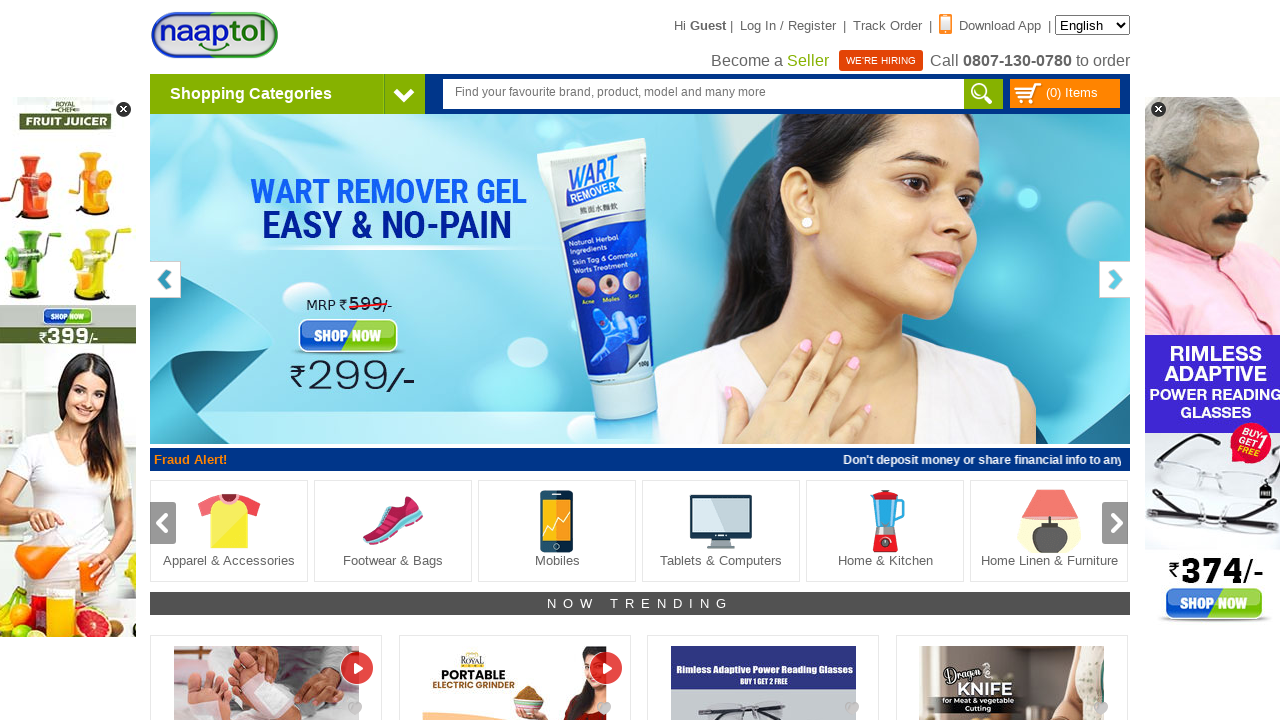

Hovered over Category menu at (288, 94) on xpath=//*[@class='cate_head']
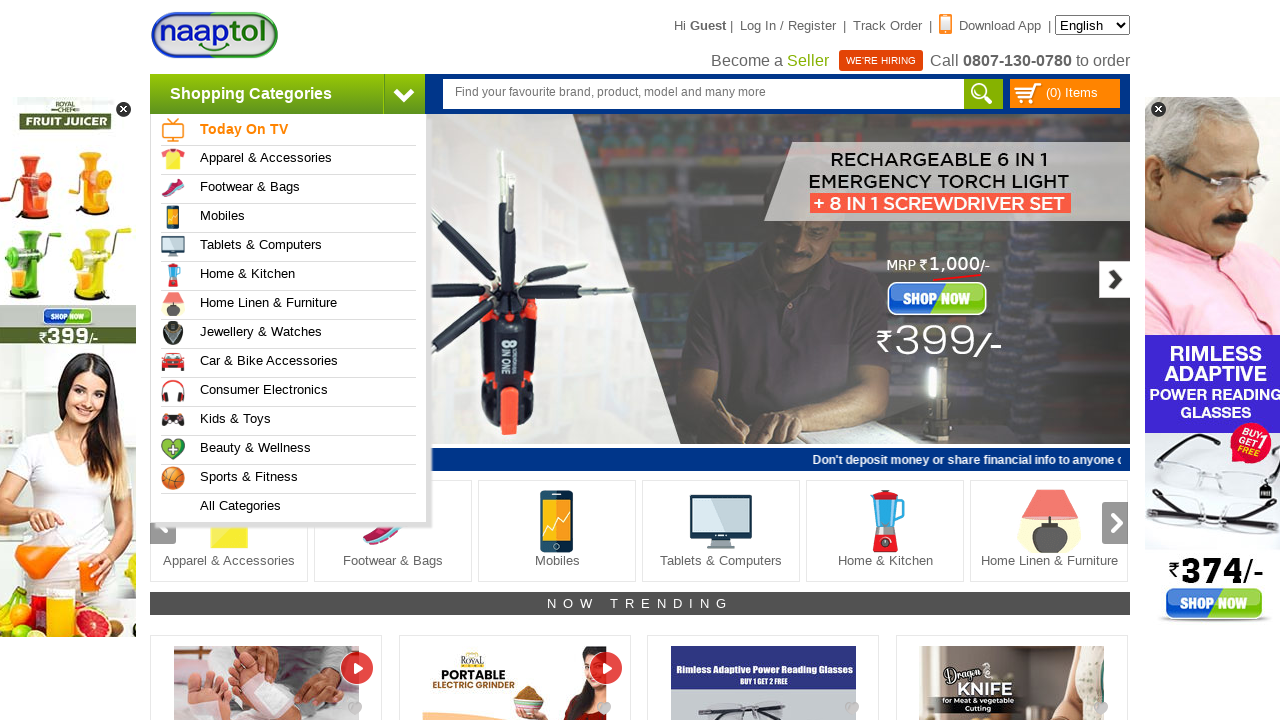

Hovered over Home and Furniture submenu at (173, 304) on (//*[@class='catIconMenu homeDecor'])[1]
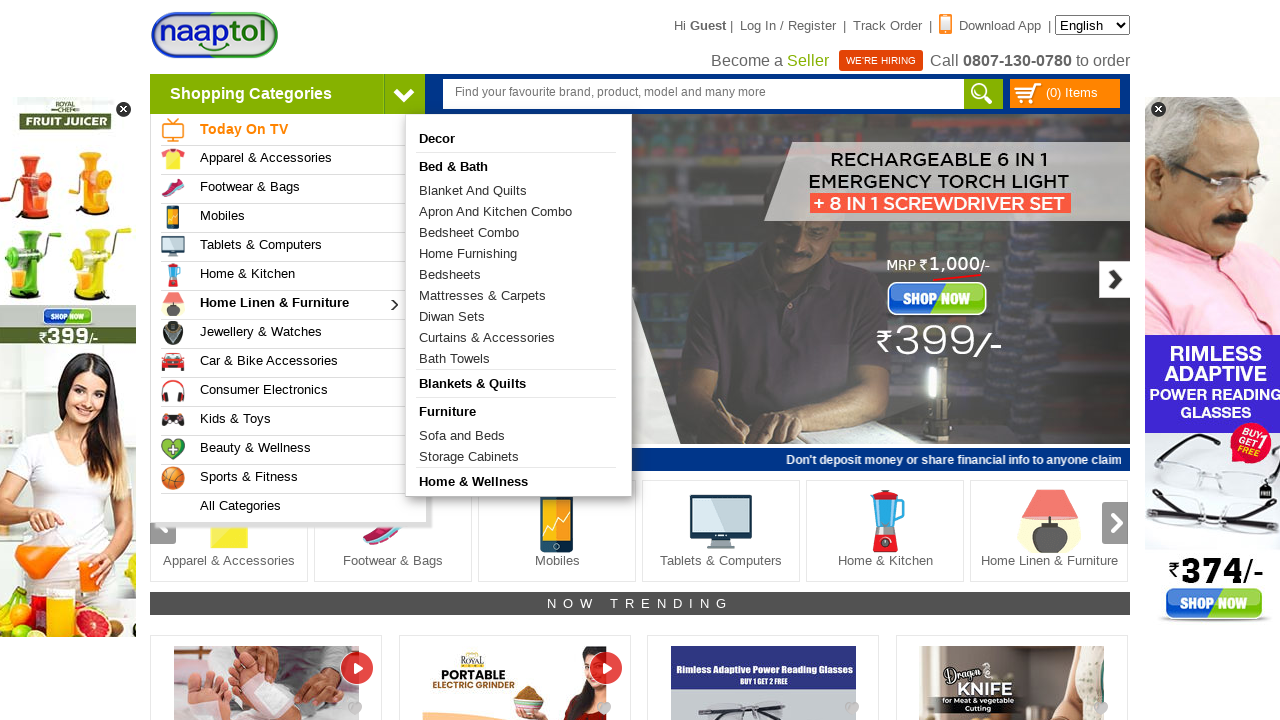

Clicked on Decor link to navigate to Decor section at (516, 138) on text=Decor
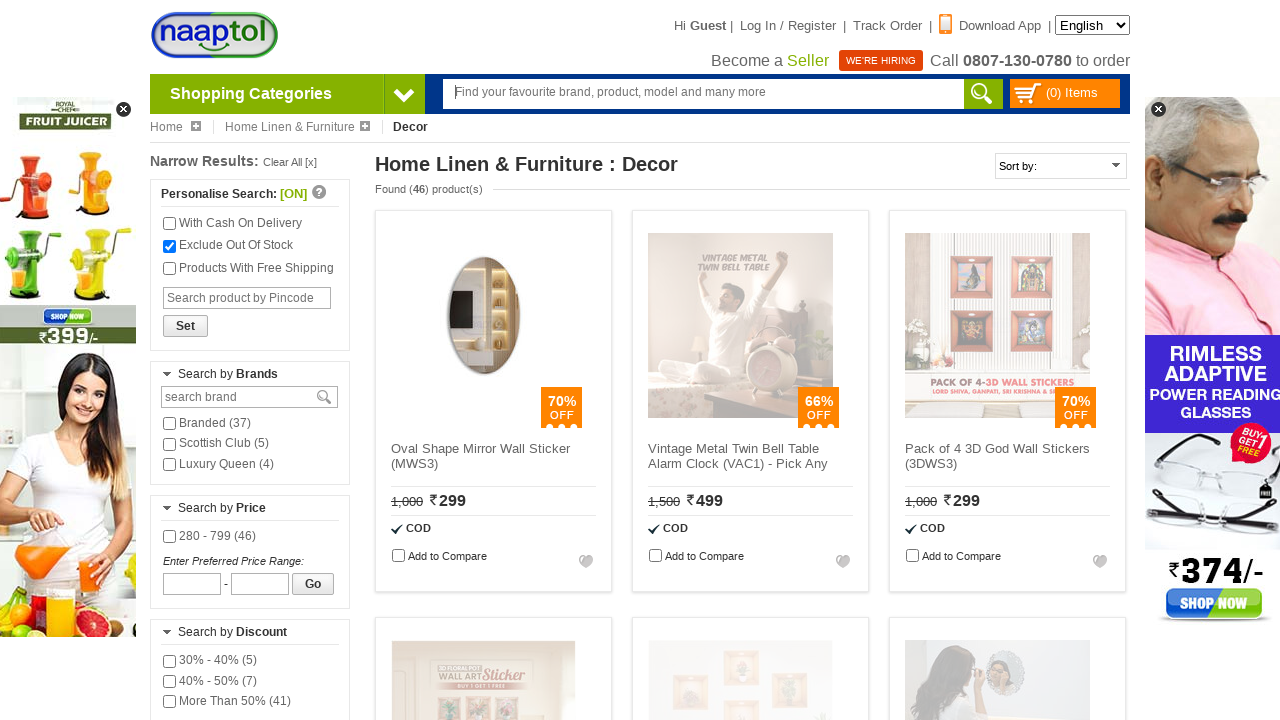

Clicked on Cash on Delivery (COD) checkbox to enable filter at (170, 224) on input[name='iscod']
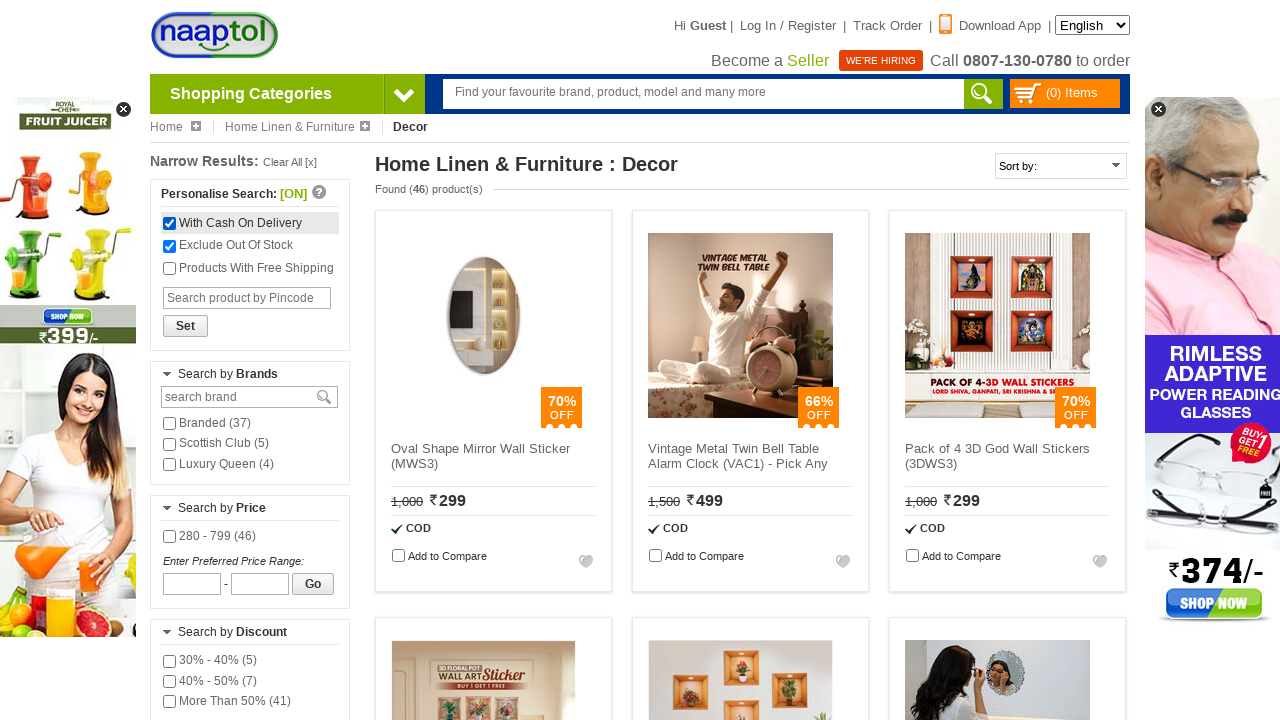

Clicked Set button to apply COD filter at (186, 326) on (//*[@class='button_1'])[1]
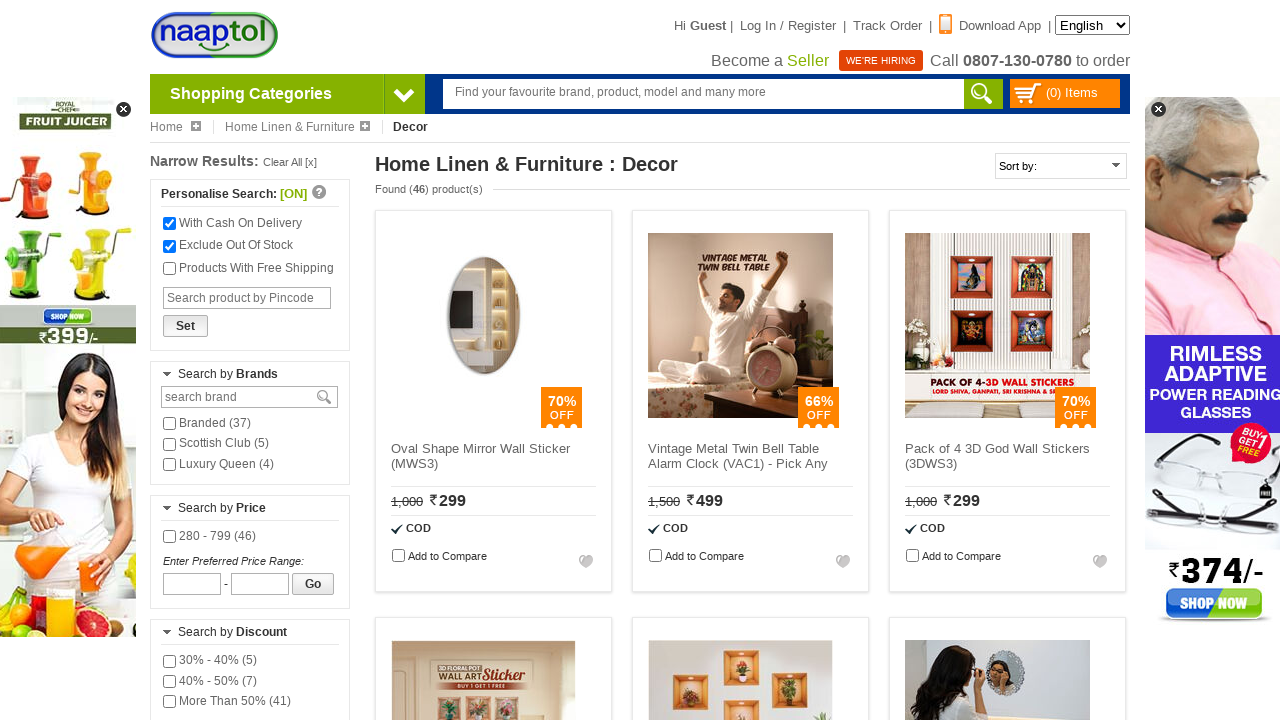

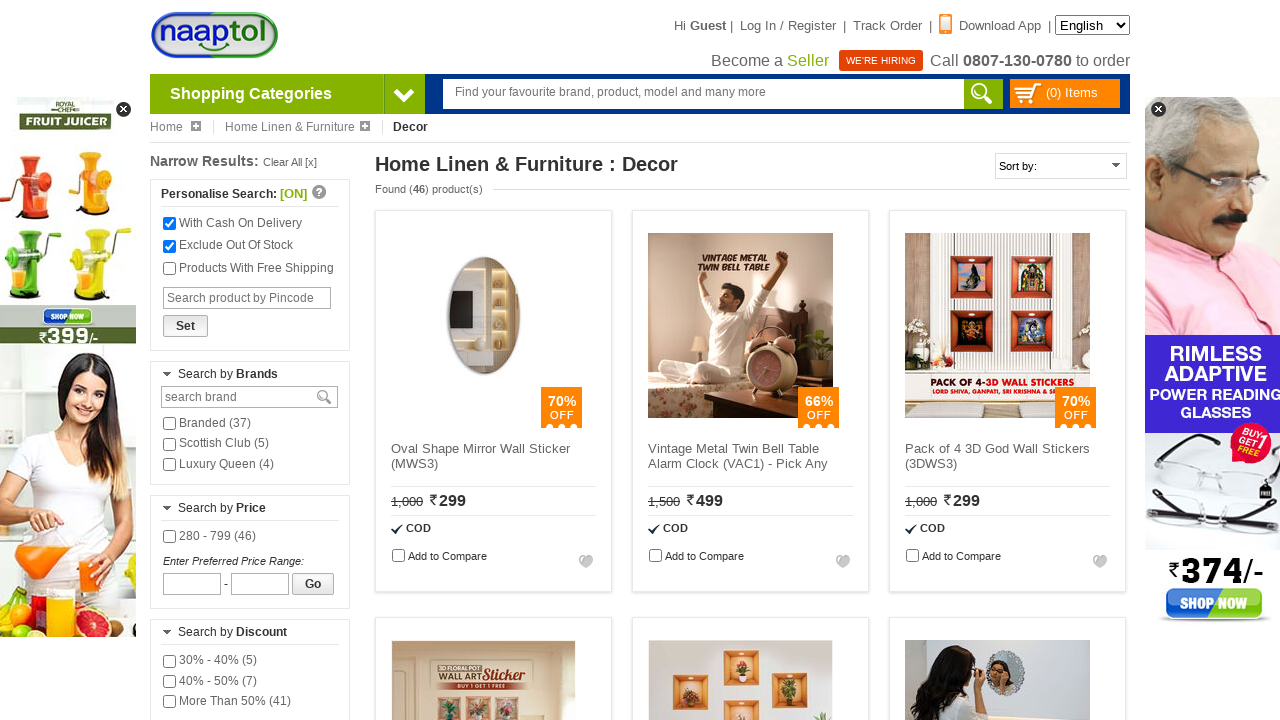